Tests the Selenium homepage by navigating to the site, verifying the page body loads, and maximizing the browser window.

Starting URL: https://selenium.dev/

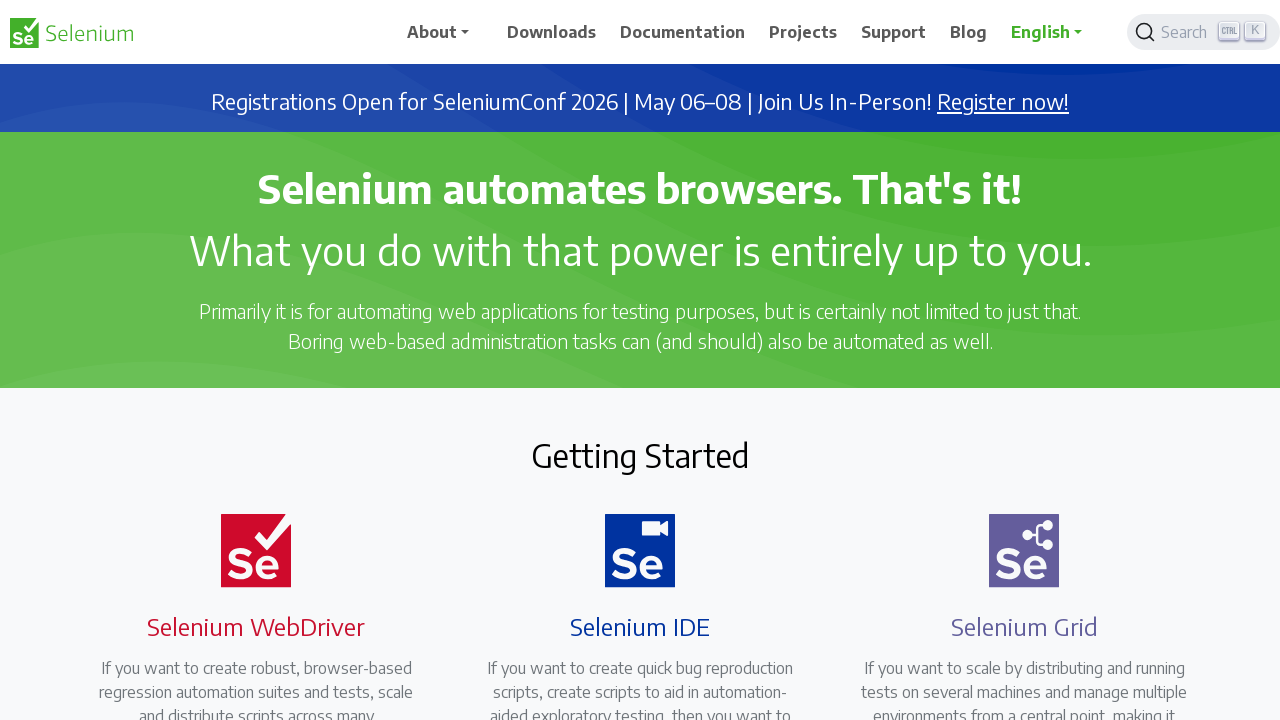

Navigated to Selenium homepage at https://selenium.dev/
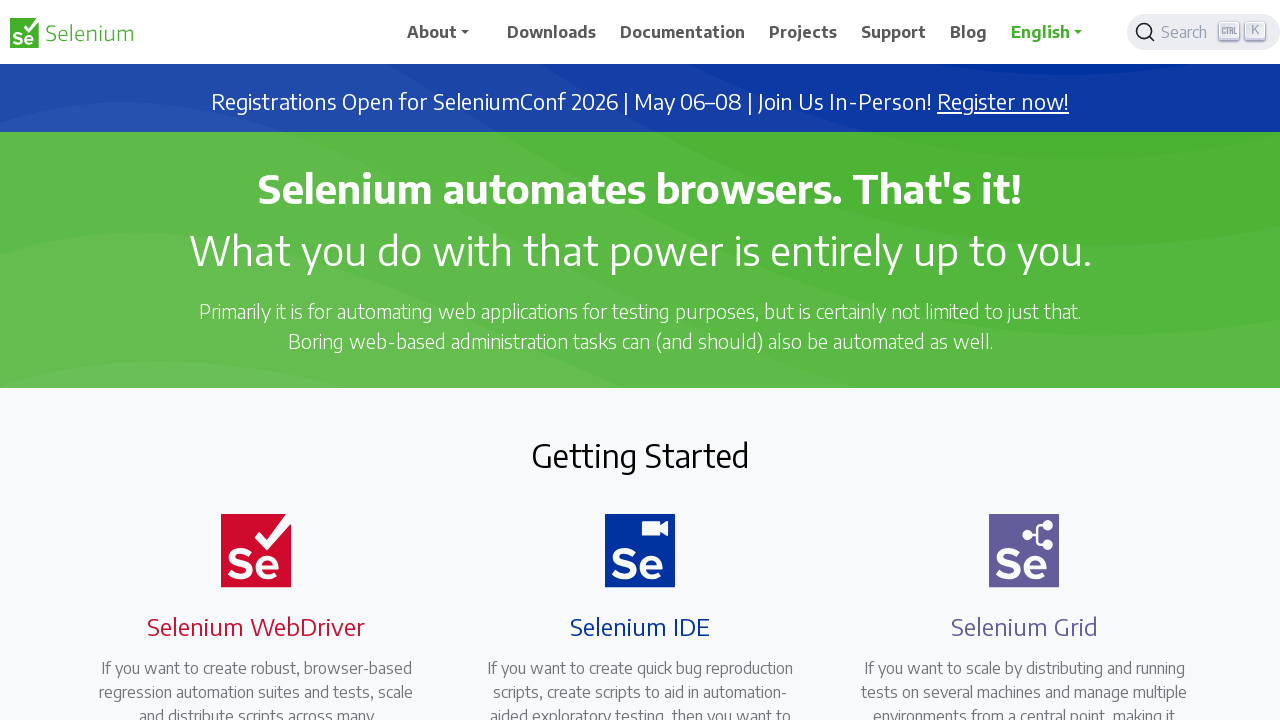

Page body element loaded
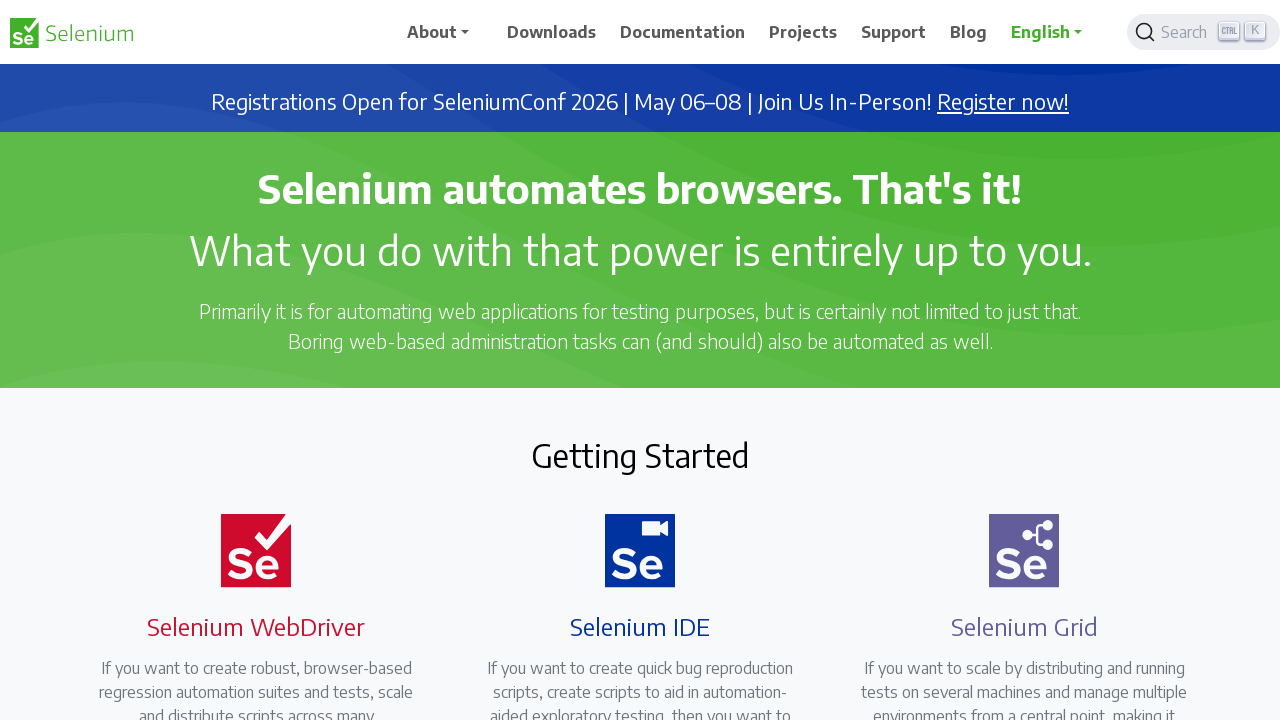

Retrieved body text content to verify page loaded successfully
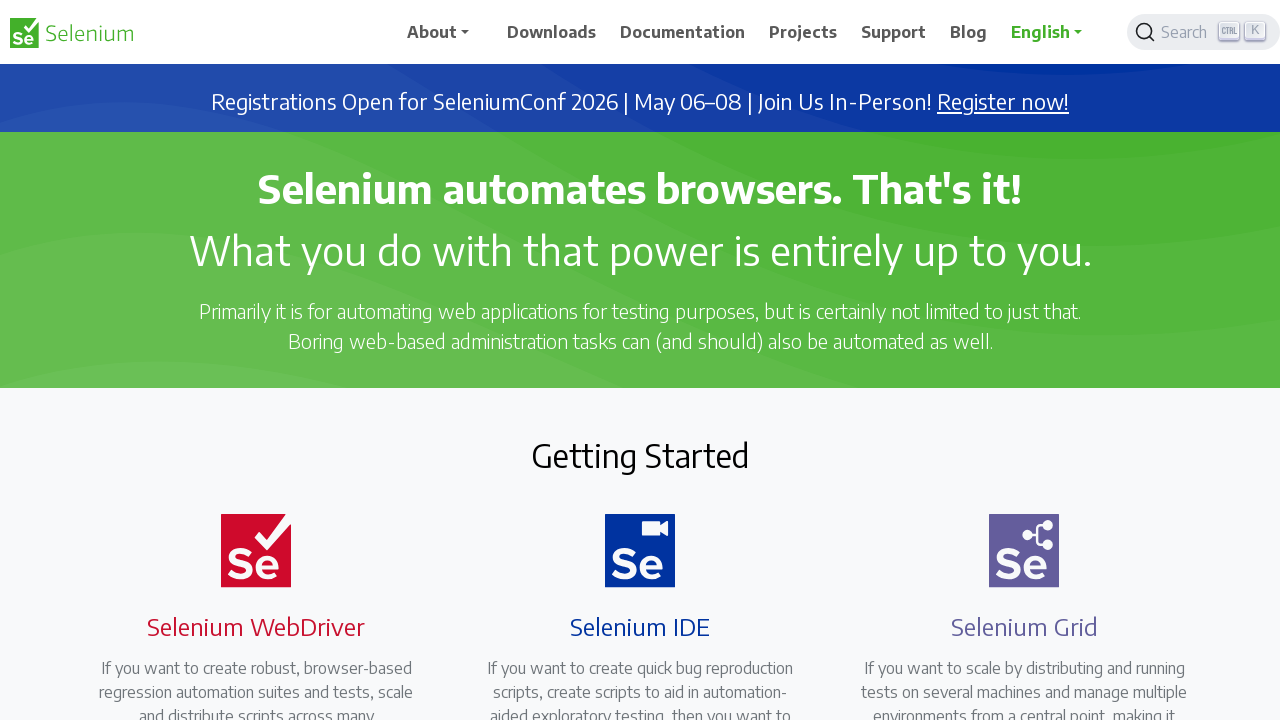

Maximized browser window to 1920x1080 viewport
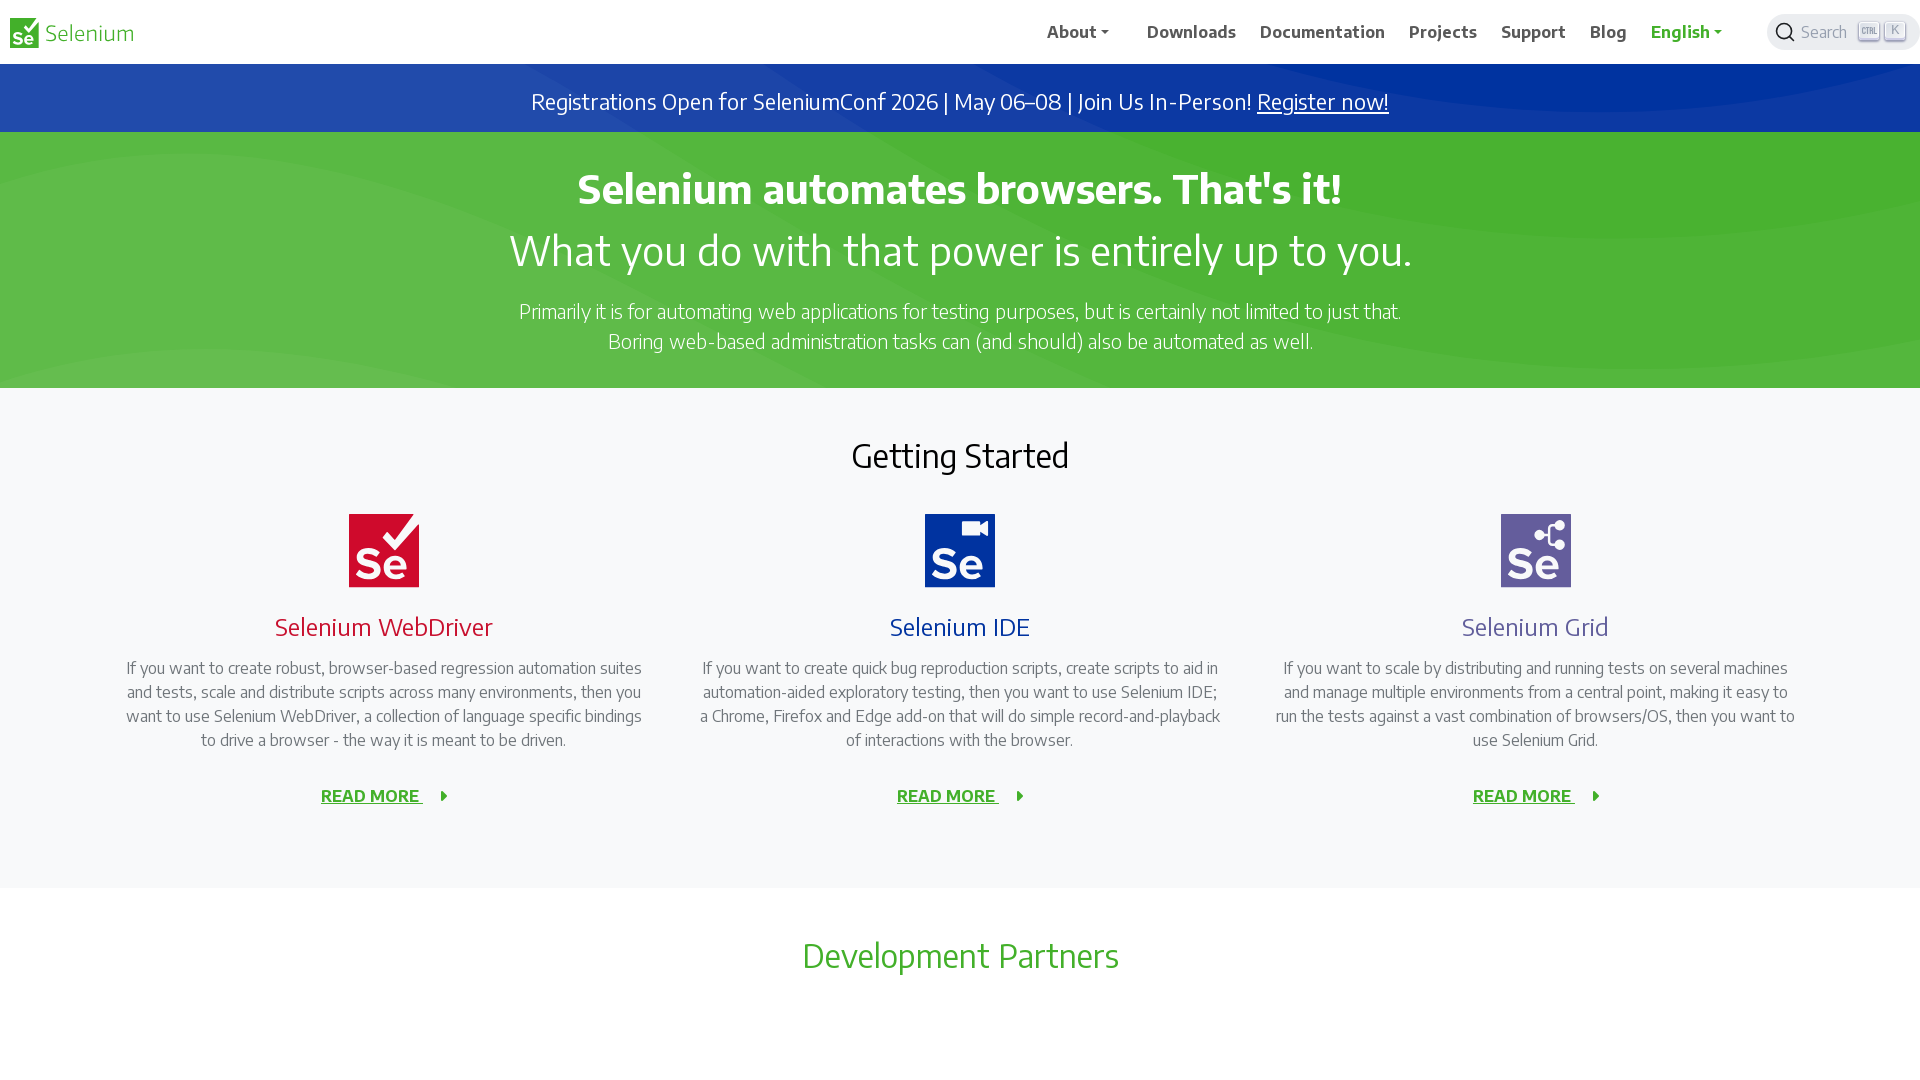

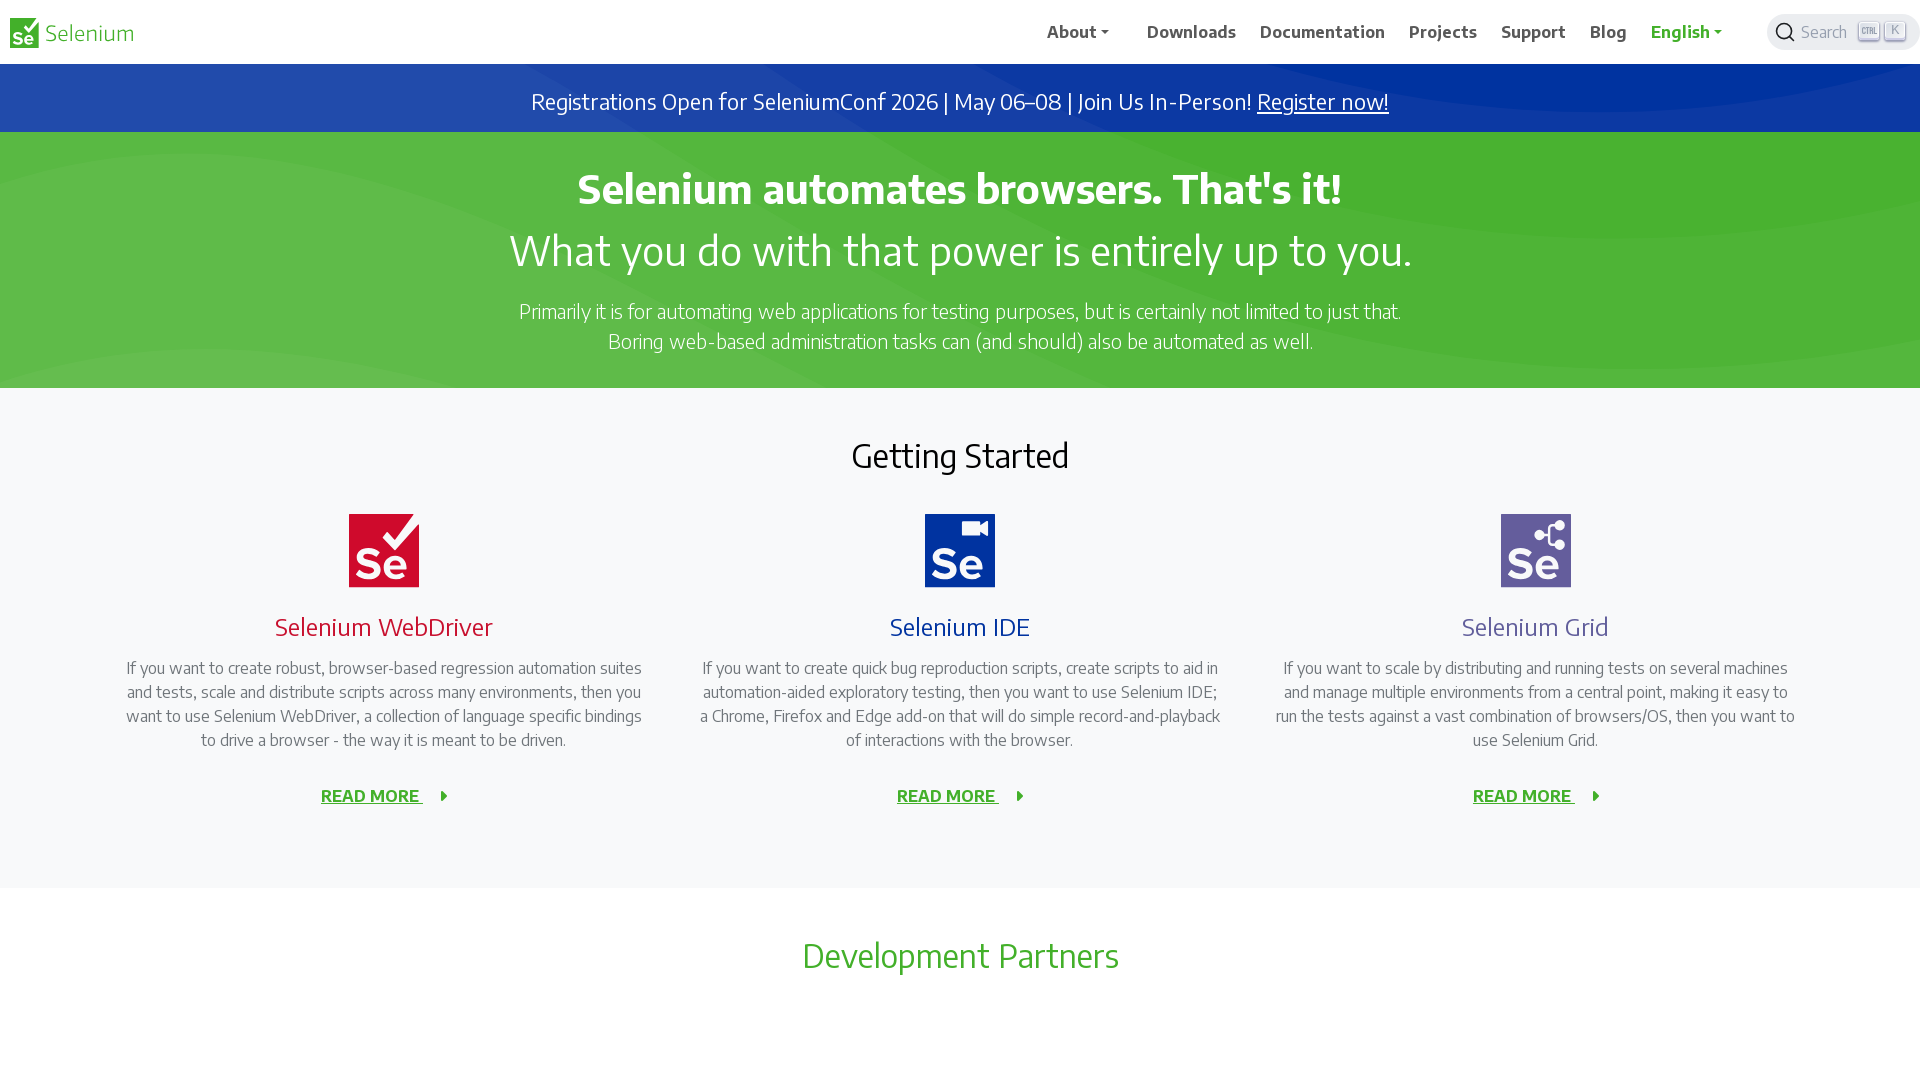